Tests Taiwan Metro timetable search functionality by selecting start and end stations from dropdown menus and submitting the search form to view train schedules.

Starting URL: https://www.tymetro.com.tw/tymetro-new/tw/_pages/travel-guide/timetable-search.php

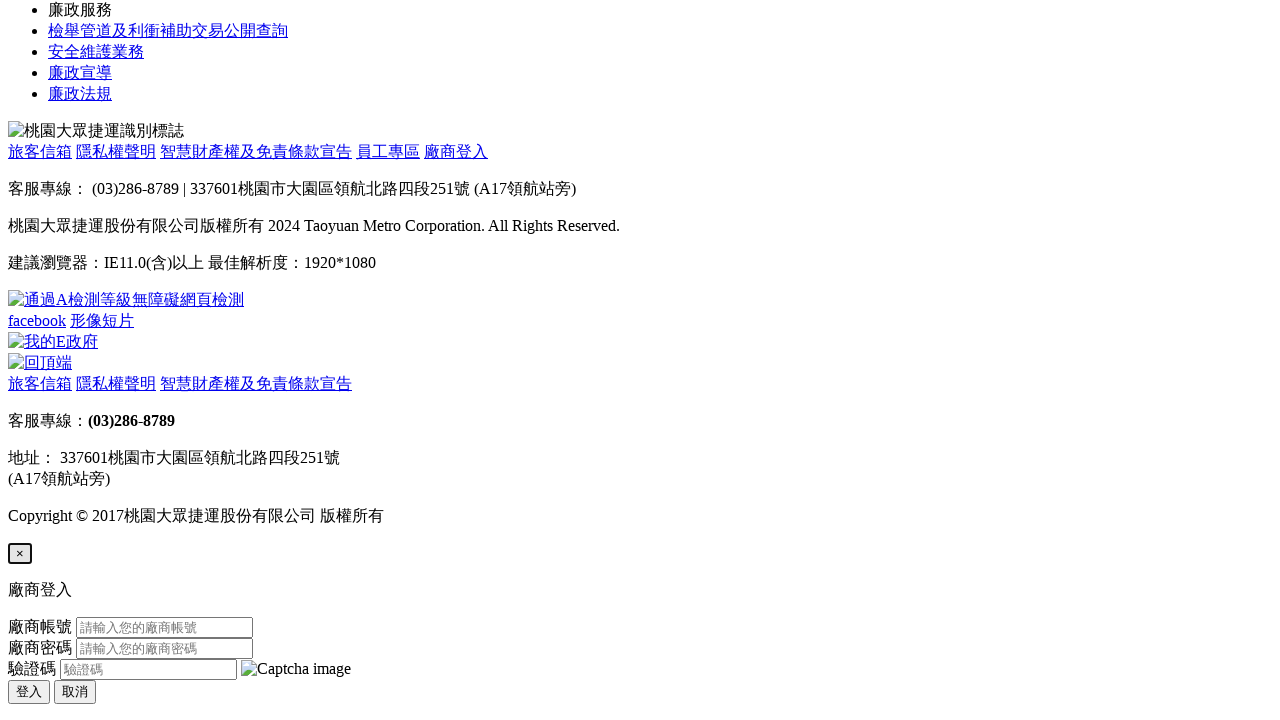

Selected start station (A1 Taipei Main Station) on select[name='start_station']
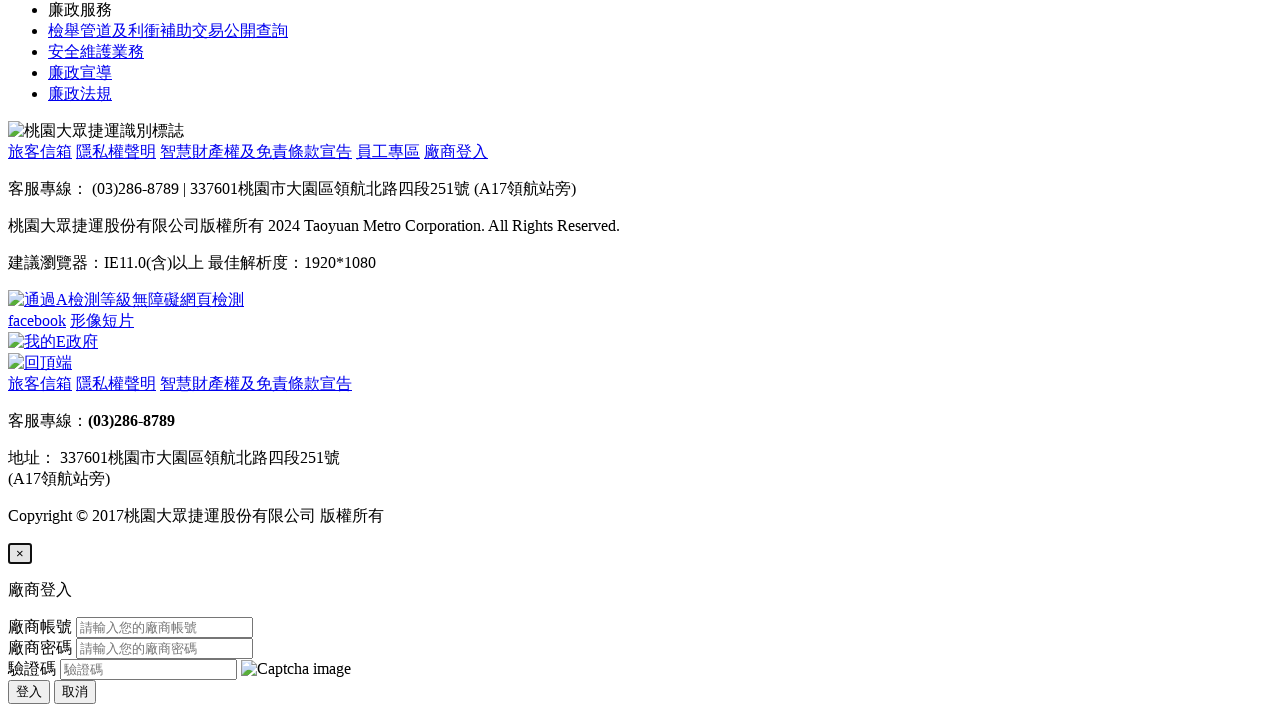

Selected end station (A12 Airport Terminal 1) on select[name='end_station']
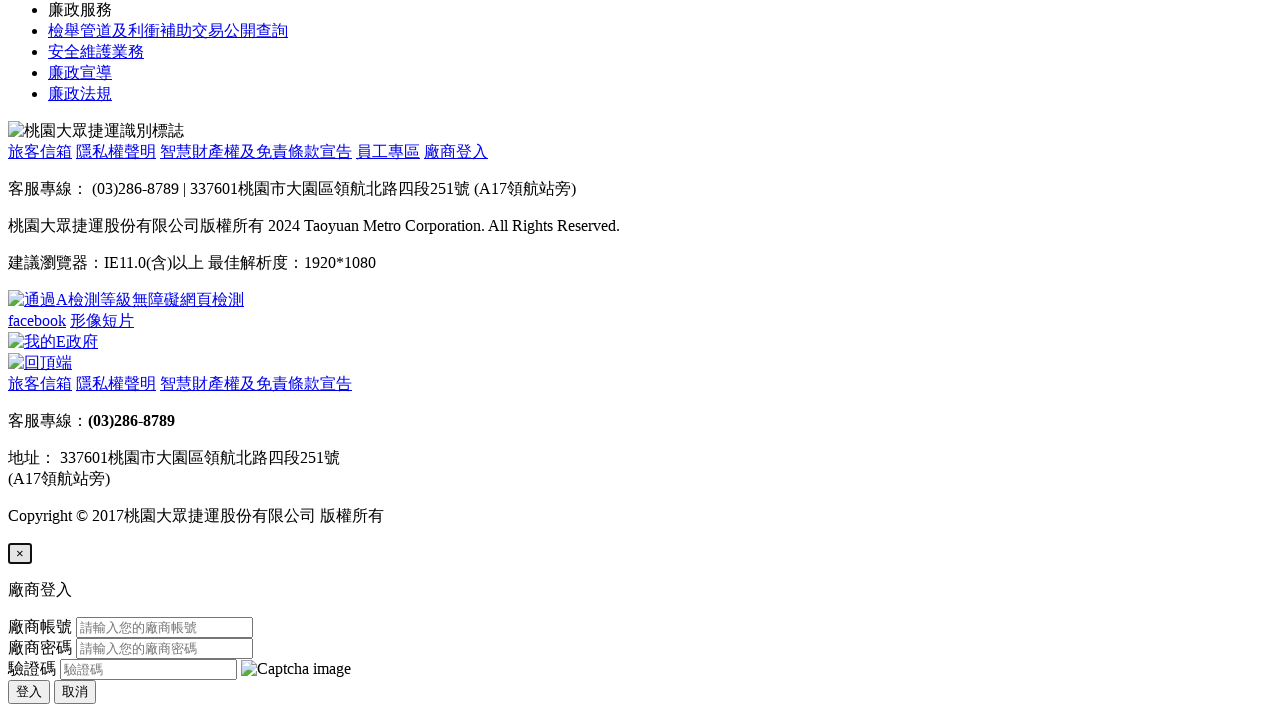

Clicked search/submit button to find train schedules at (45, 360) on button.btn.btn-lg
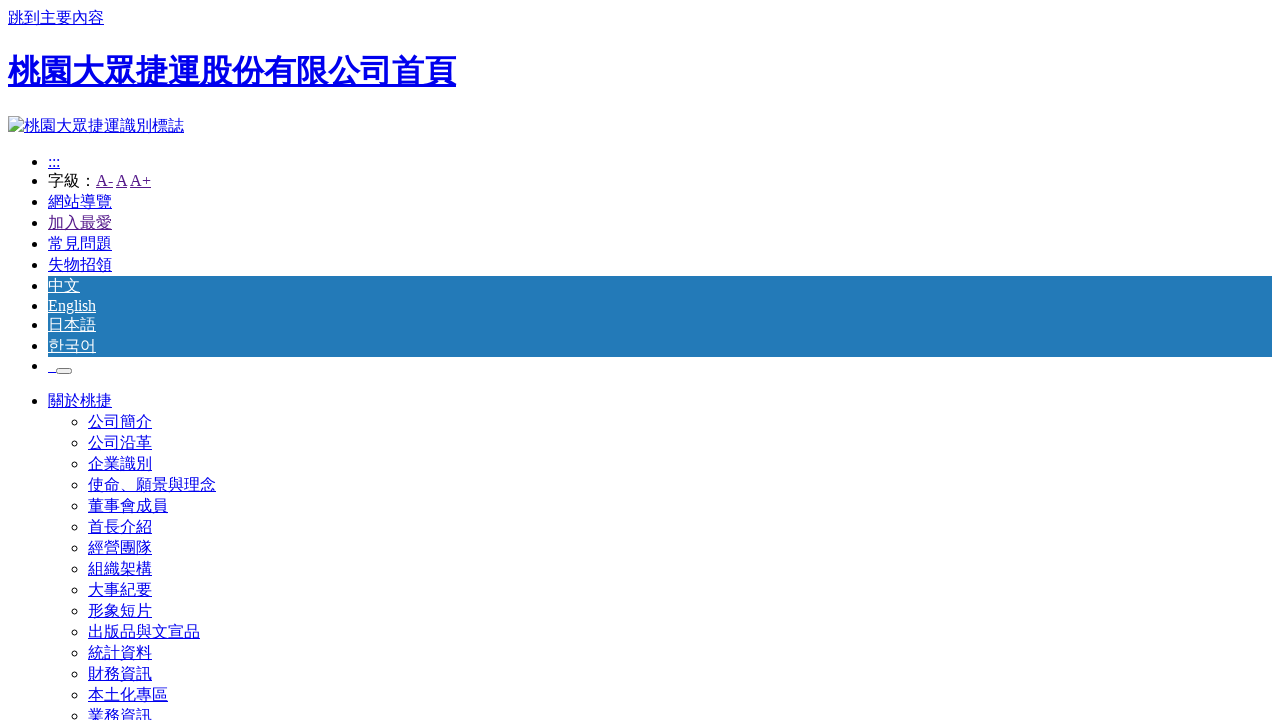

Start station element appeared in timetable results
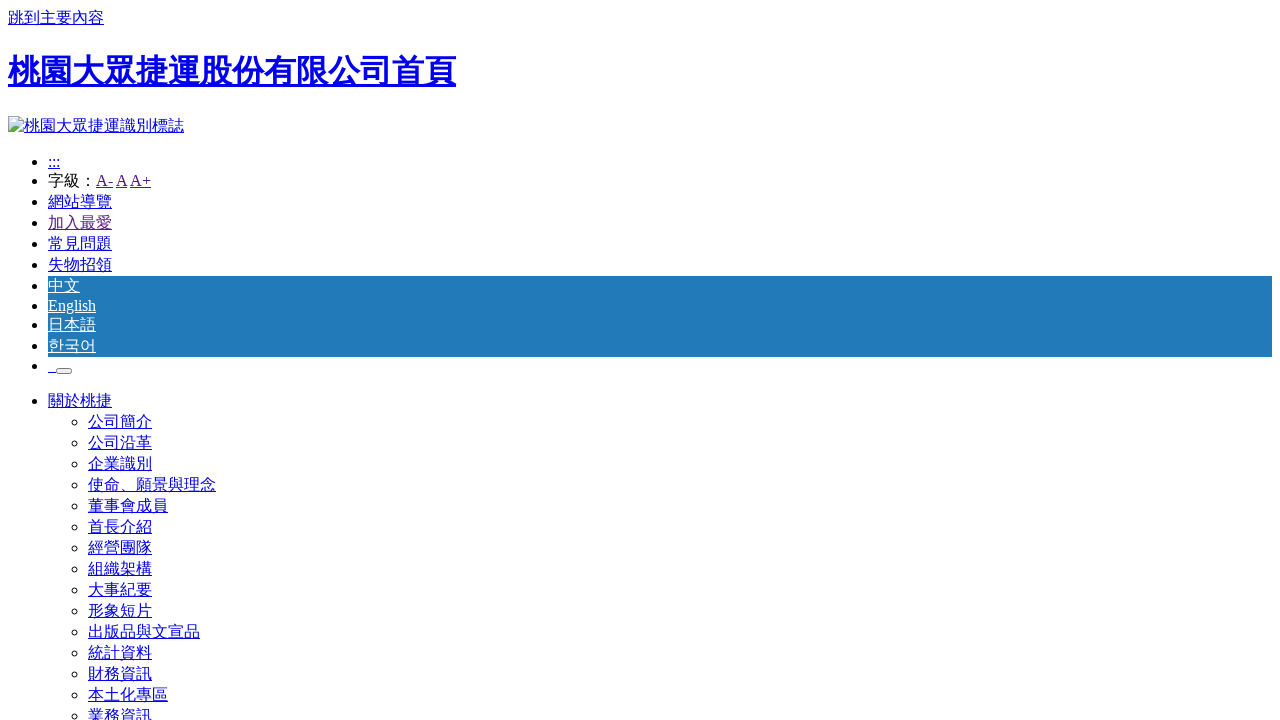

End station element appeared in timetable results
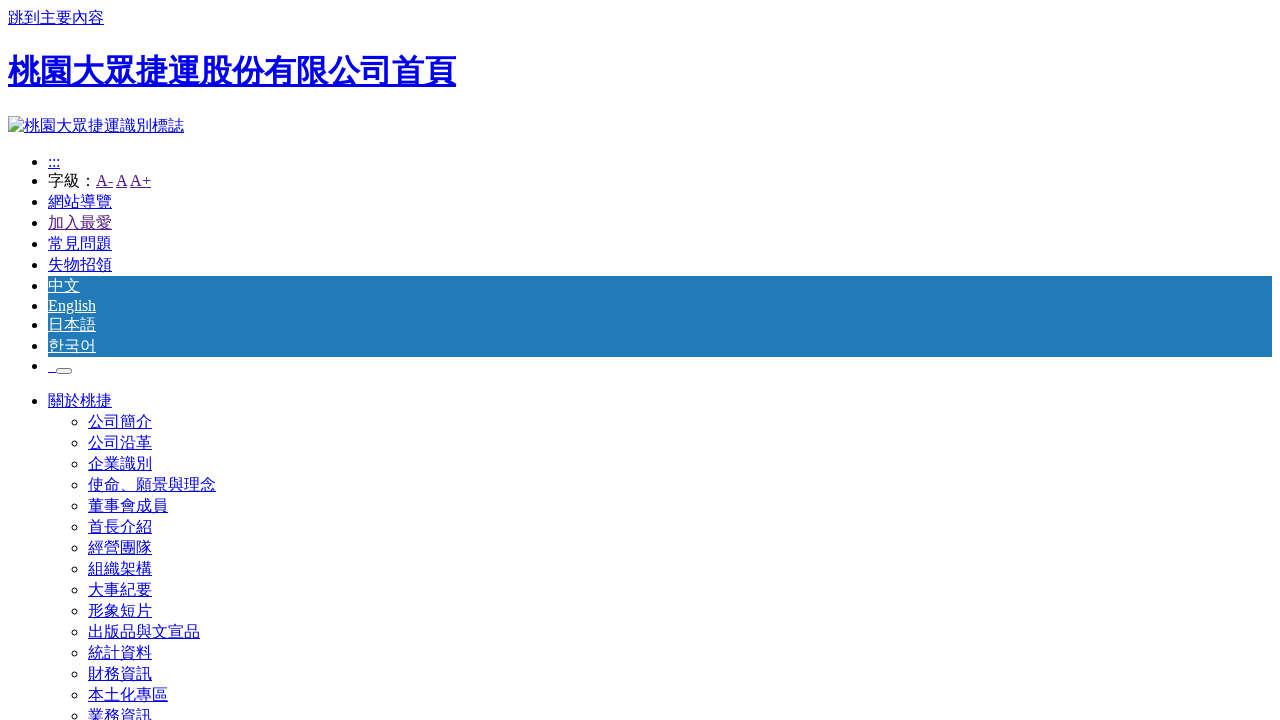

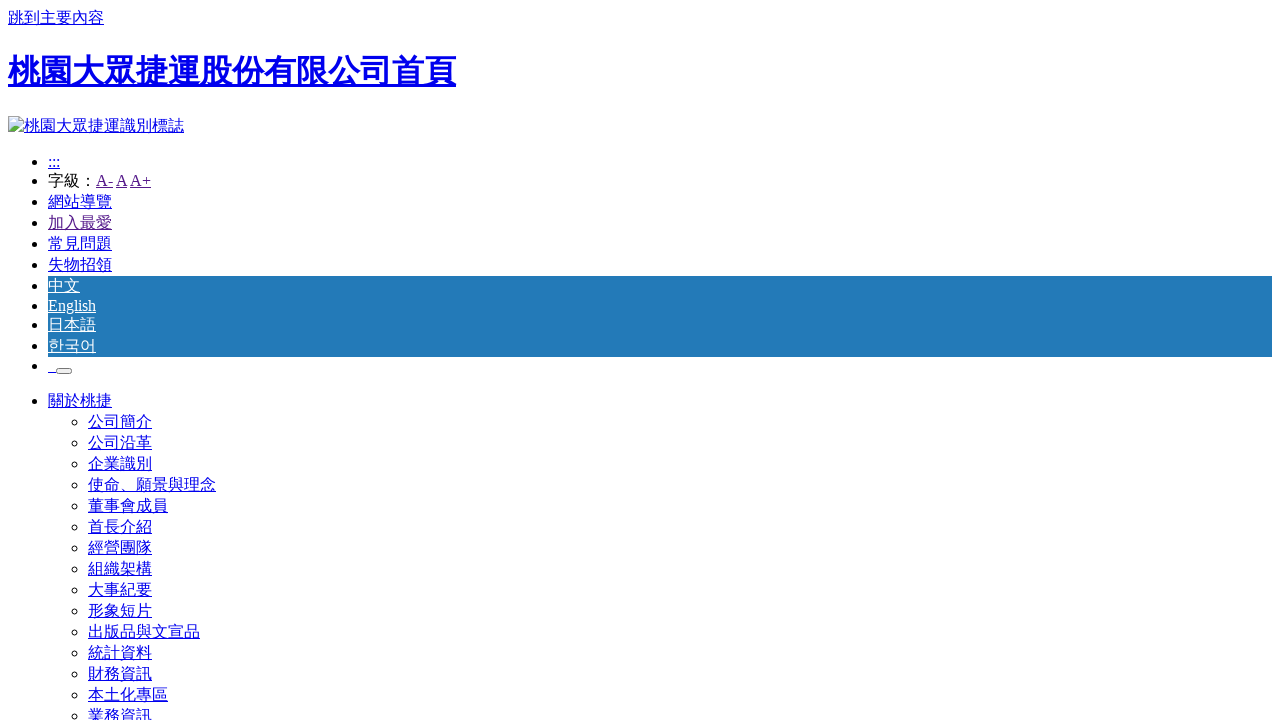